Tests drag and drop functionality by dragging a mobile charger element to a drop zone using mouse actions

Starting URL: https://demoapps.qspiders.com/ui?scenario=1

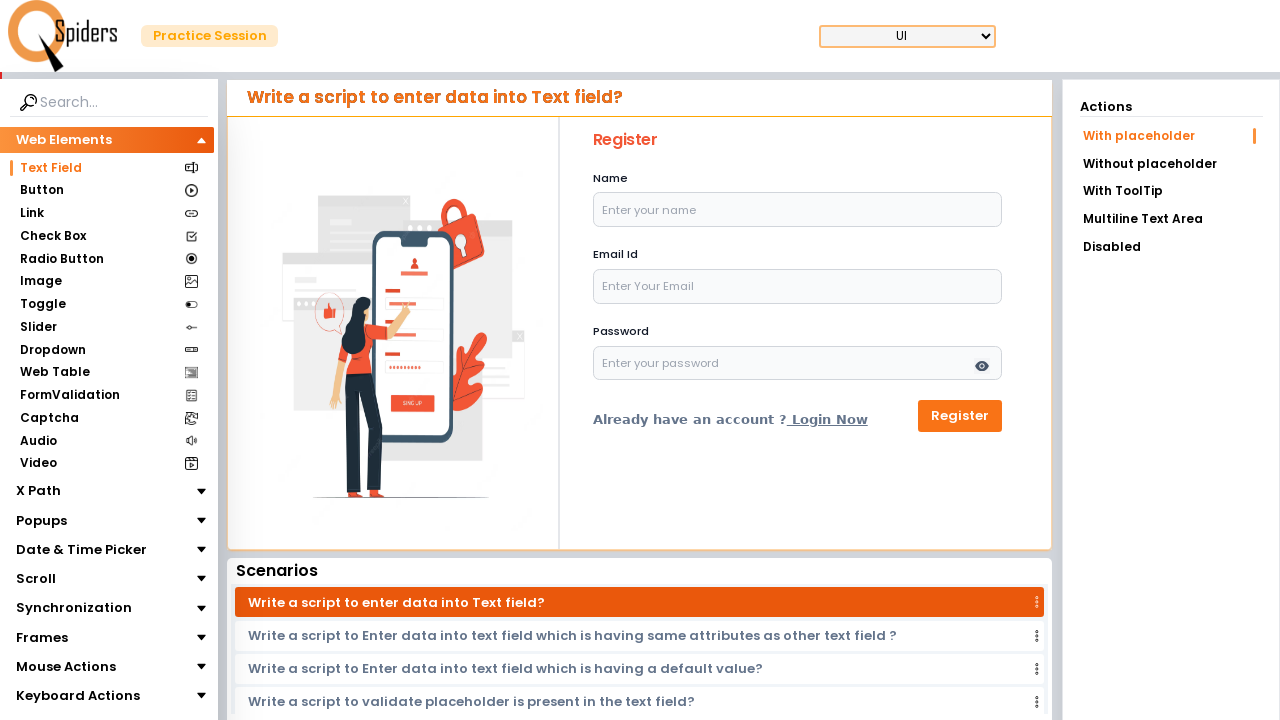

Clicked on Mouse Actions section at (66, 667) on xpath=//section[.='Mouse Actions']
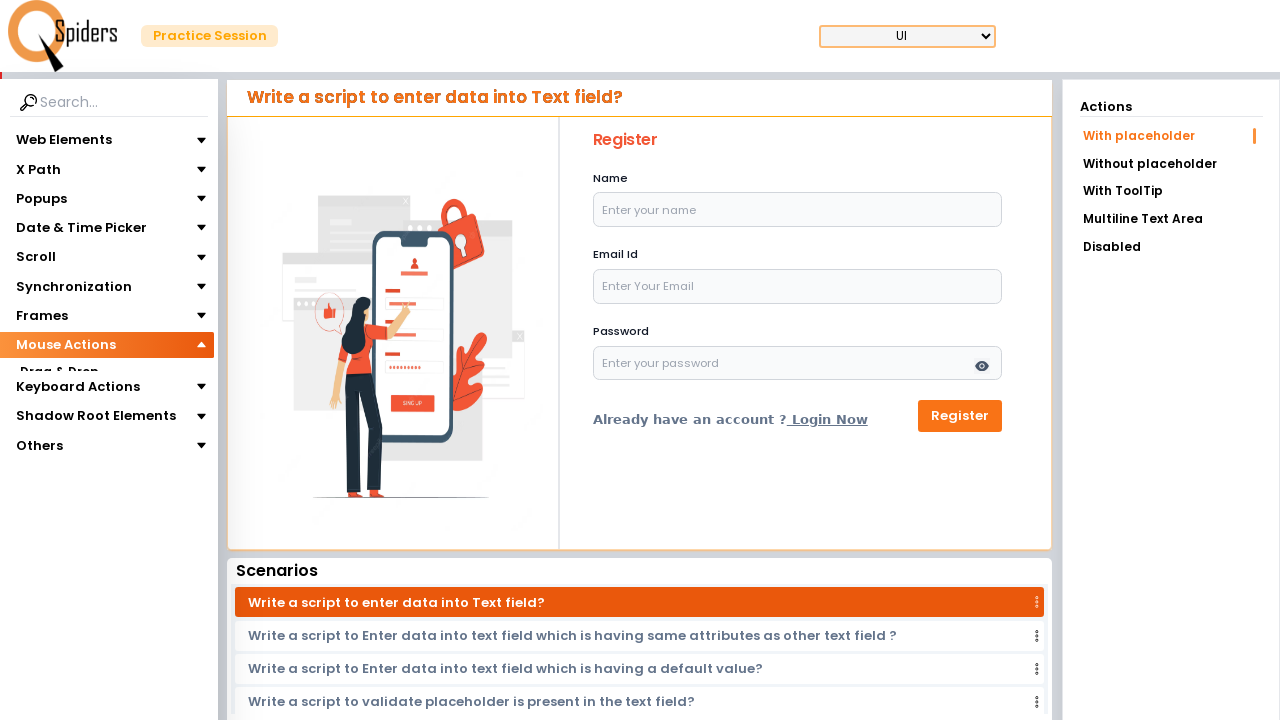

Clicked on Drag & Drop section at (59, 373) on xpath=//section[.='Drag & Drop']
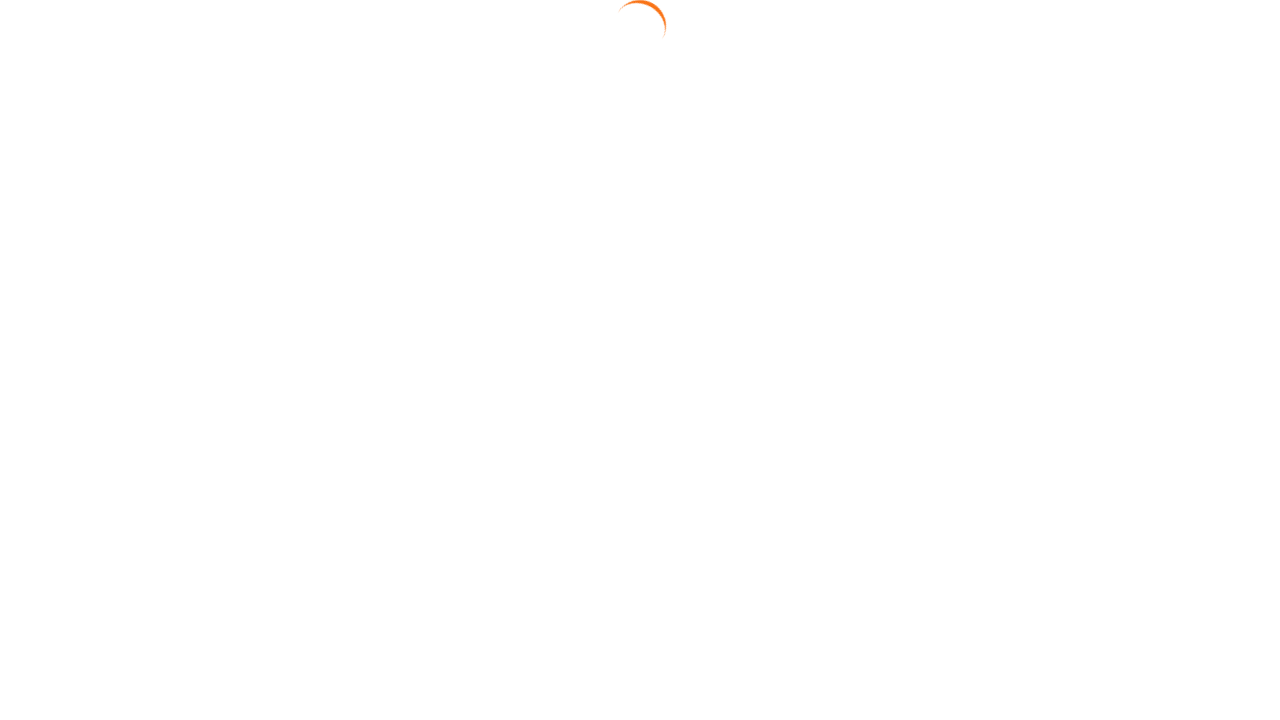

Clicked on Drag Position link at (1171, 193) on text=Drag Position
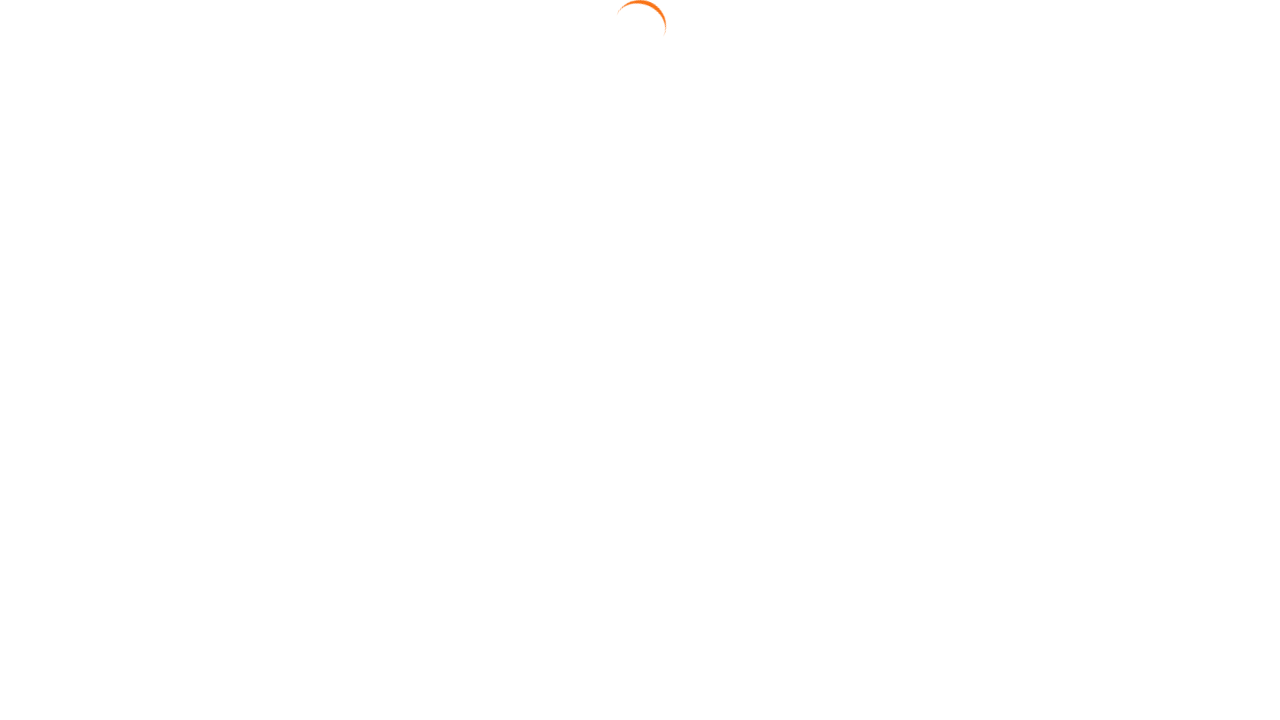

Located Mobile Charger source element
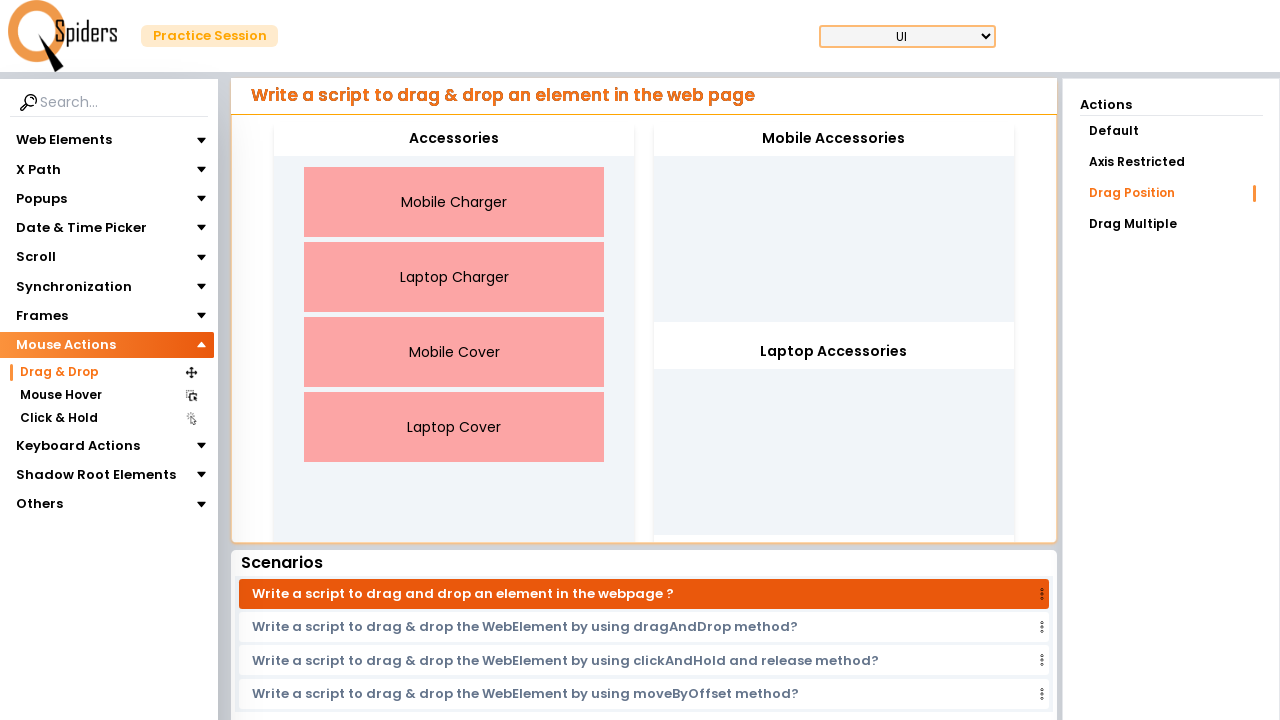

Located drop zone target element
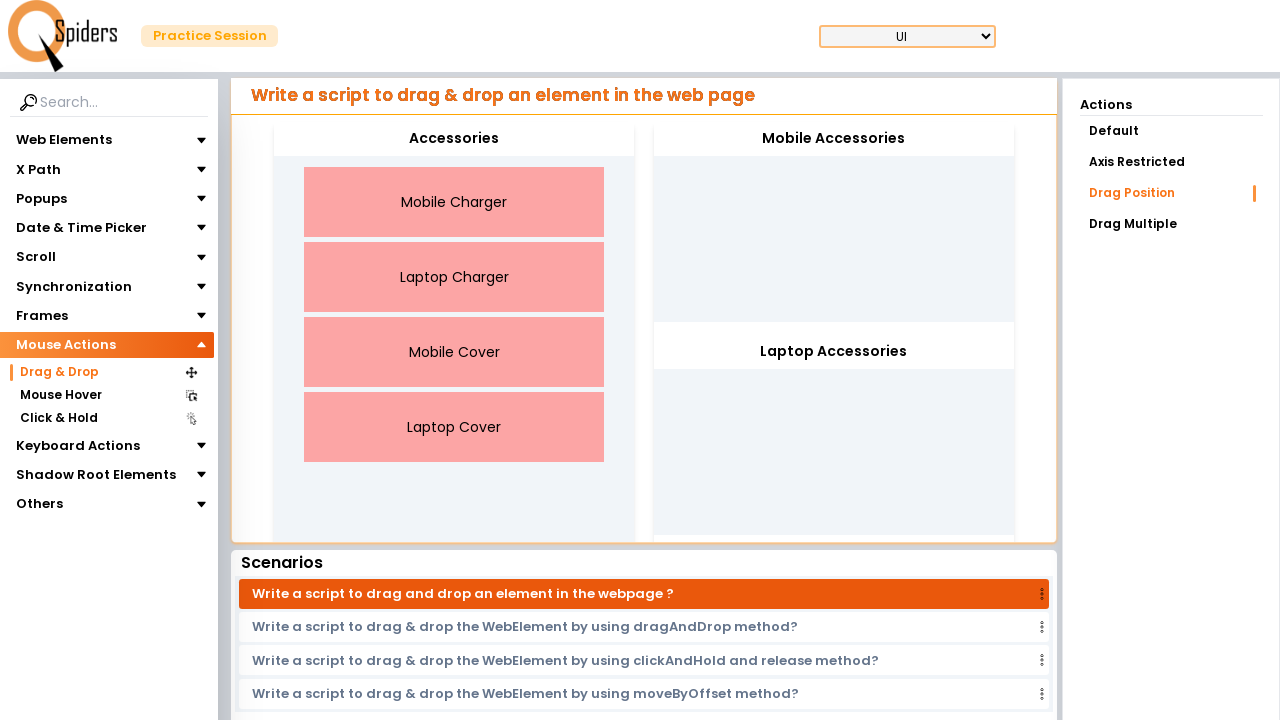

Dragged Mobile Charger element to drop zone at (834, 222)
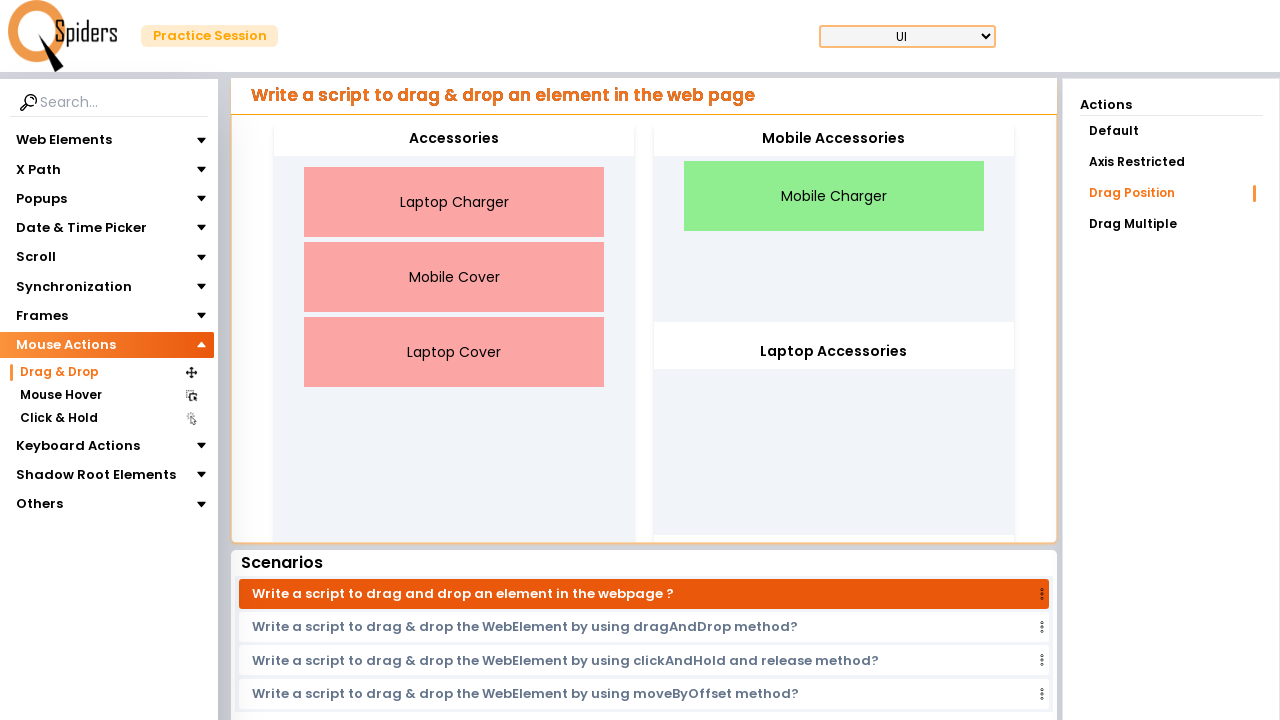

Waited 2 seconds for drag and drop action to complete
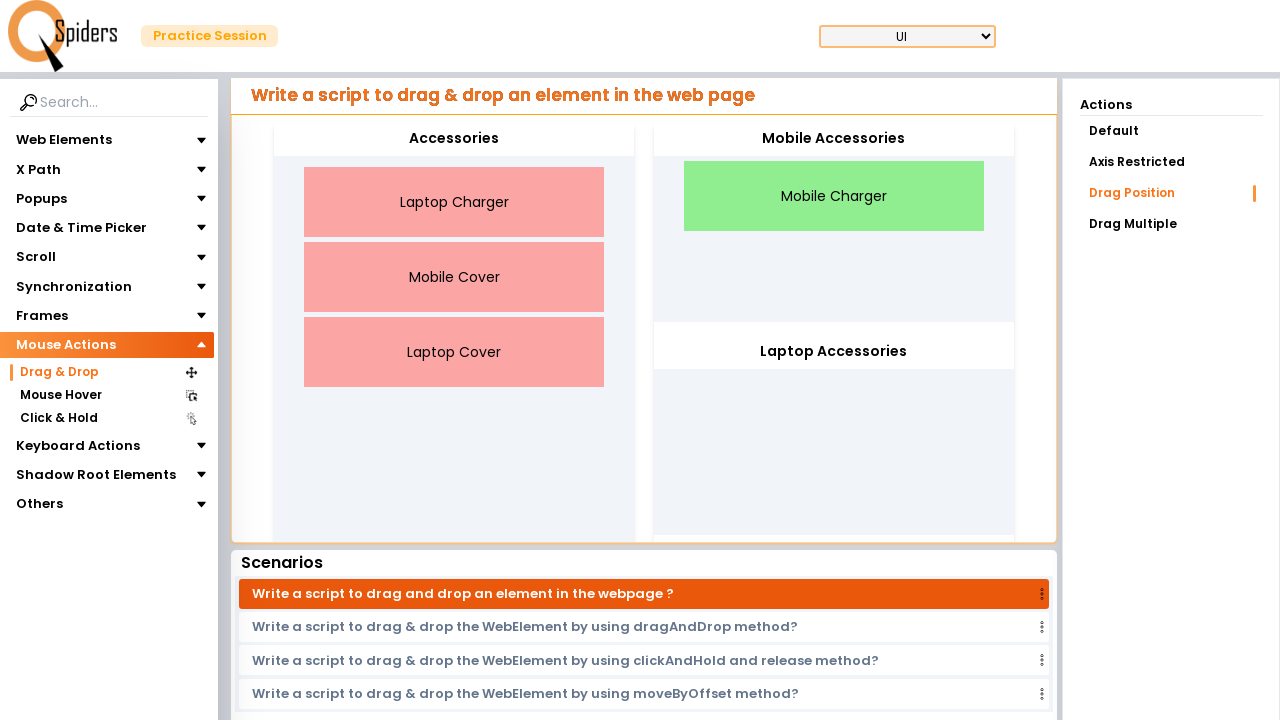

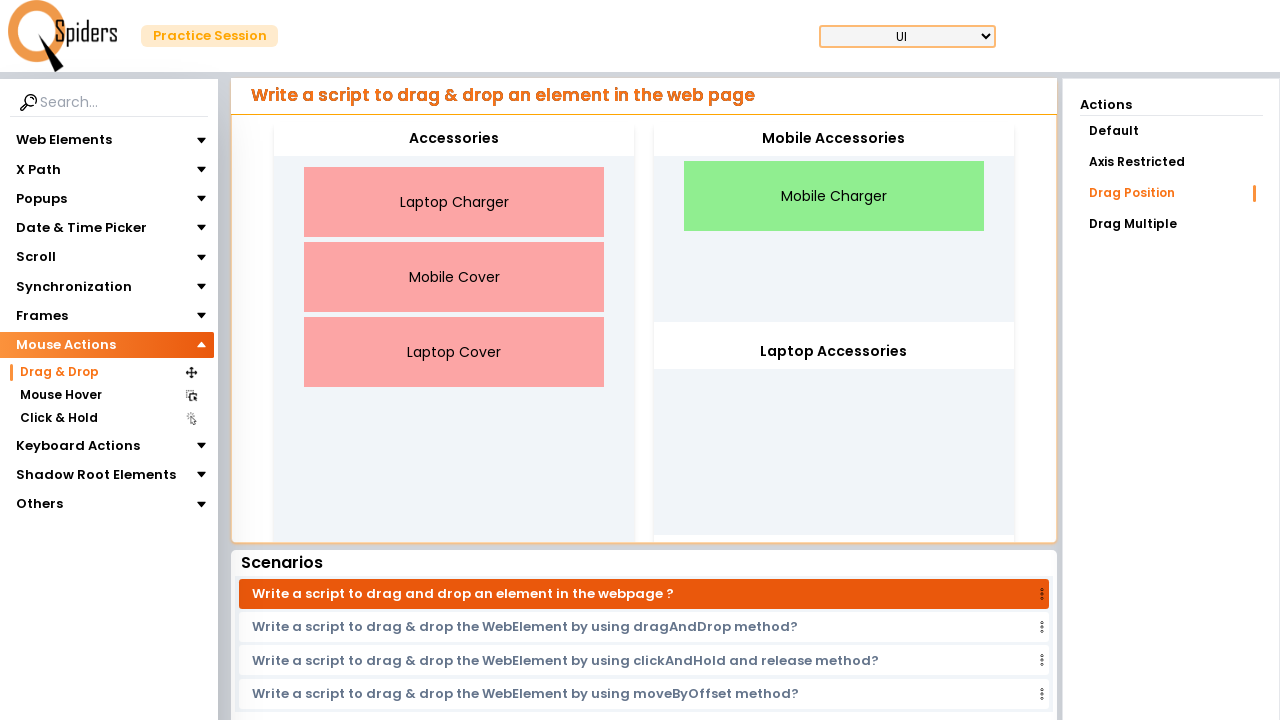